Tests displaying jQuery Growl notification messages on a page by injecting jQuery and jQuery Growl libraries via JavaScript execution, then triggering notification displays.

Starting URL: http://the-internet.herokuapp.com

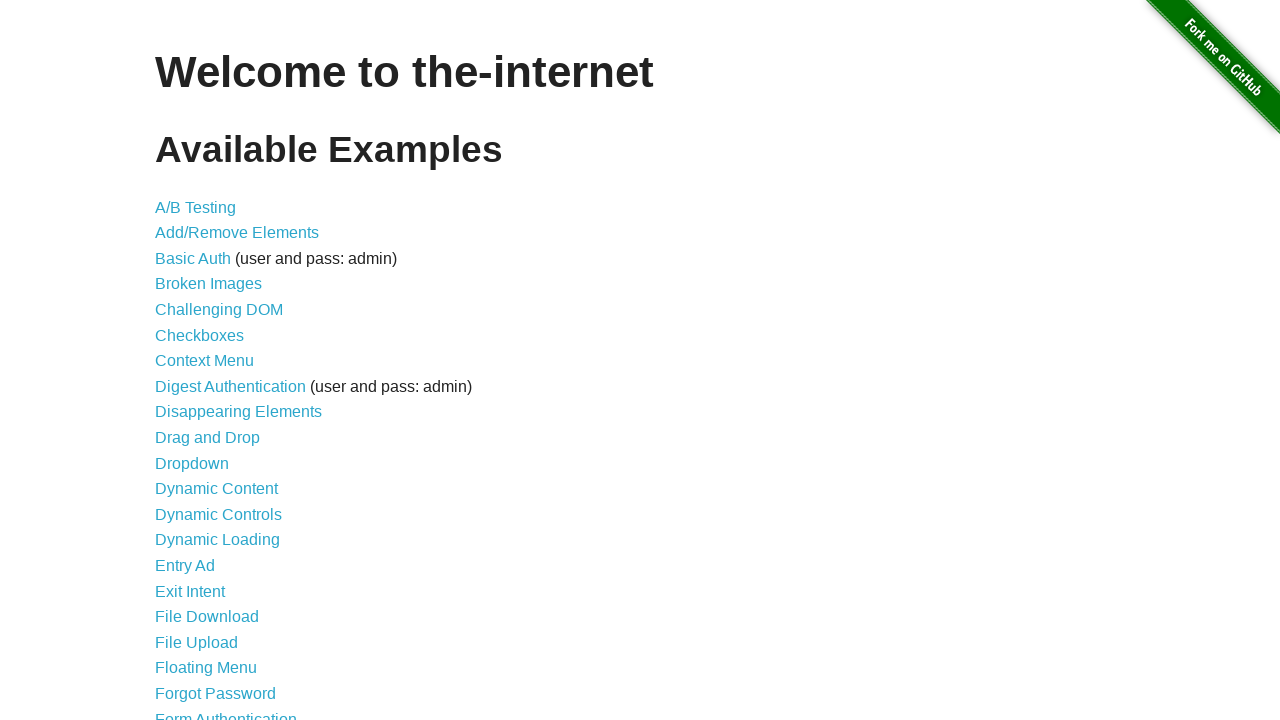

Navigated to the-internet.herokuapp.com
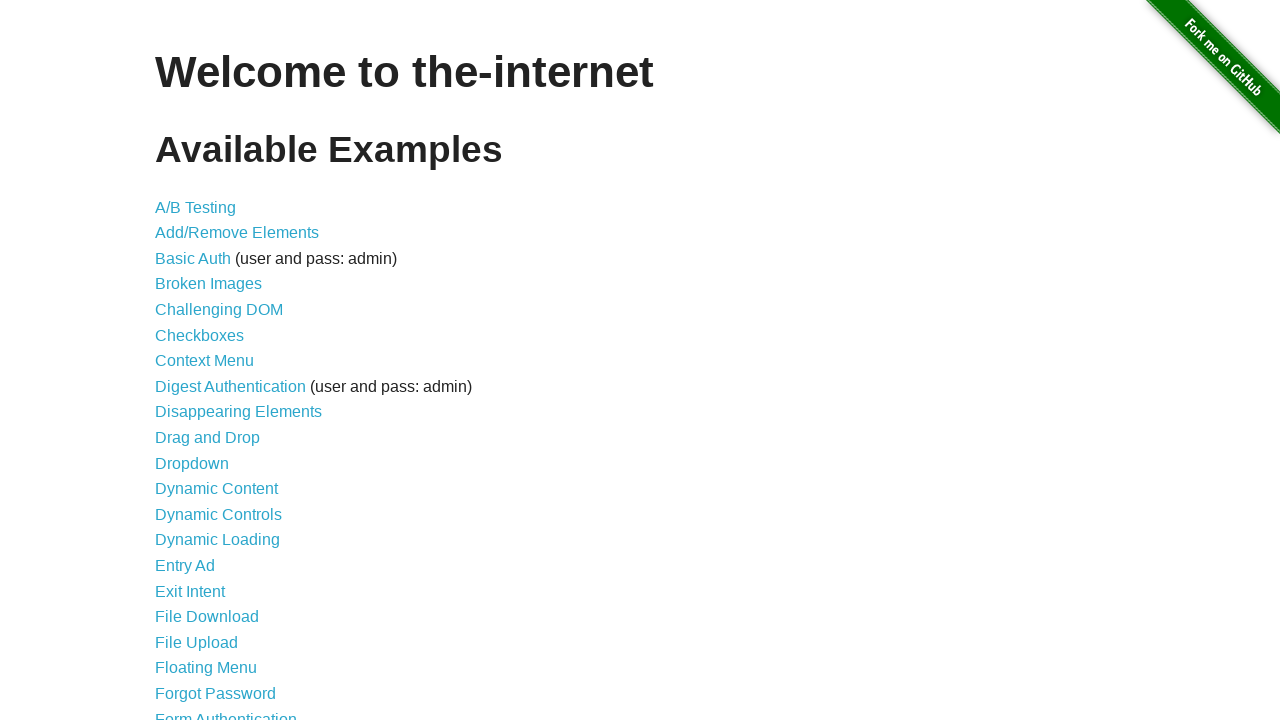

Injected jQuery library into page if not already present
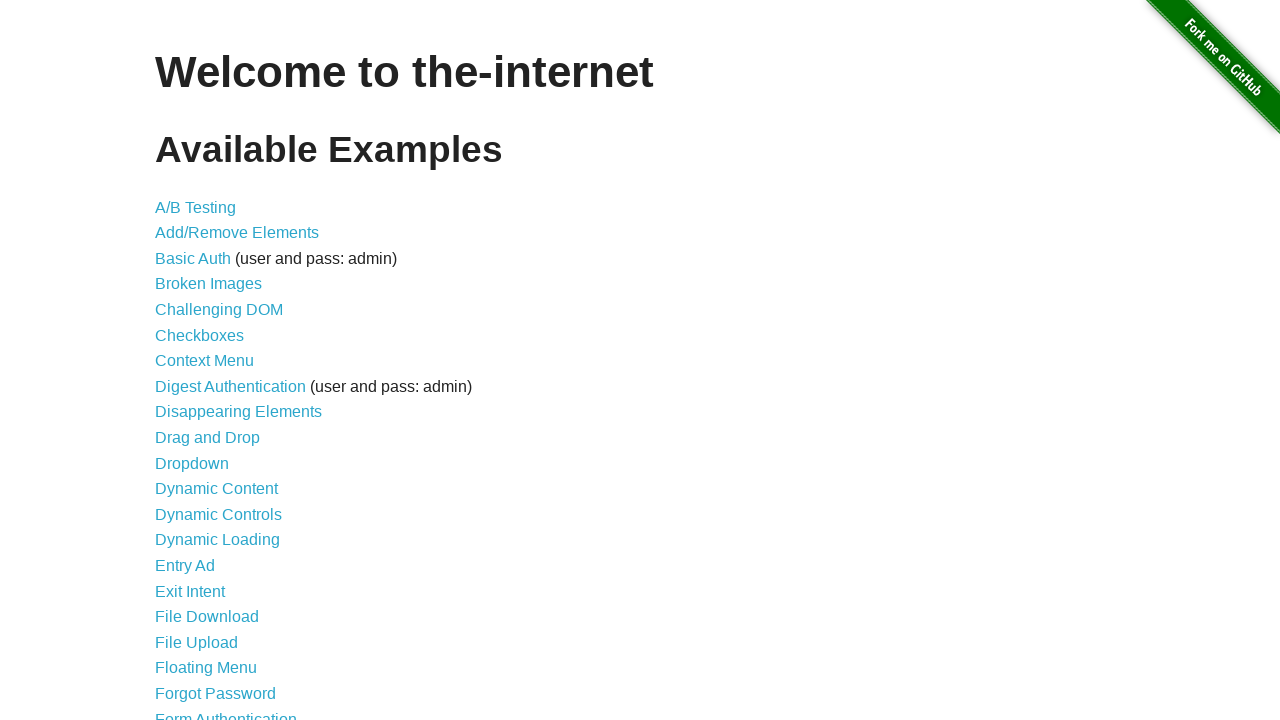

jQuery library loaded successfully
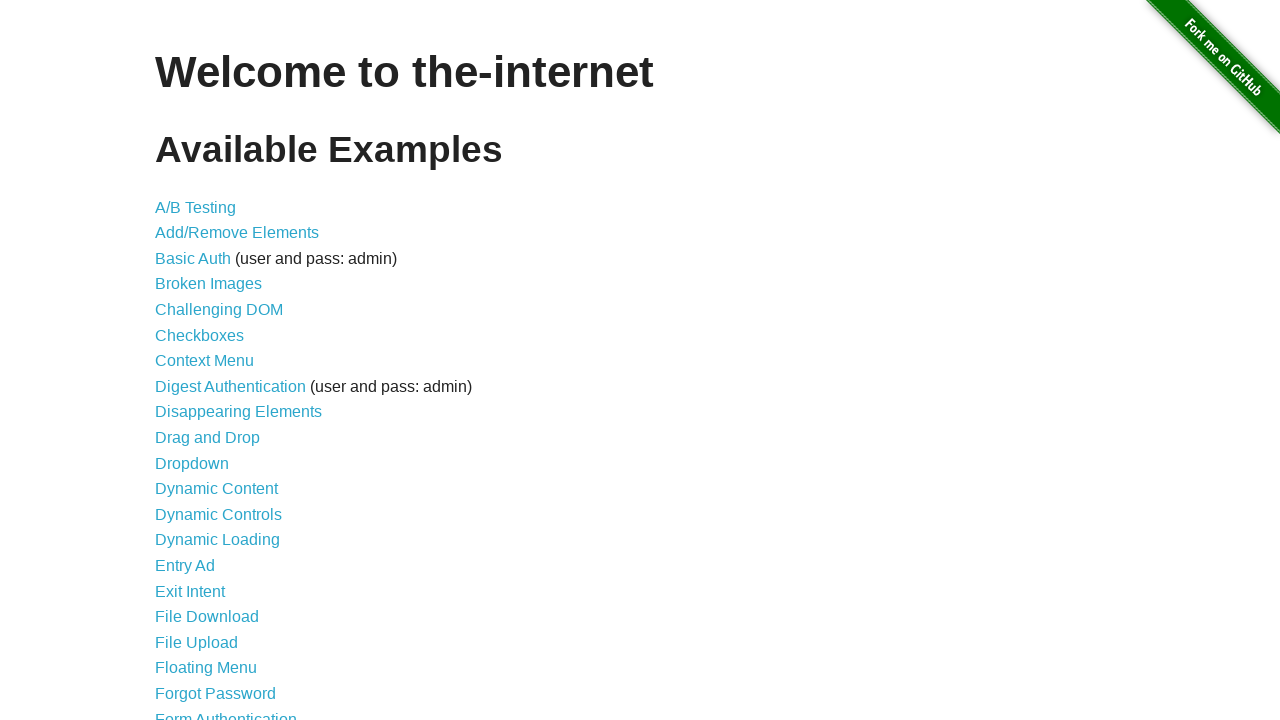

Injected jQuery Growl library script
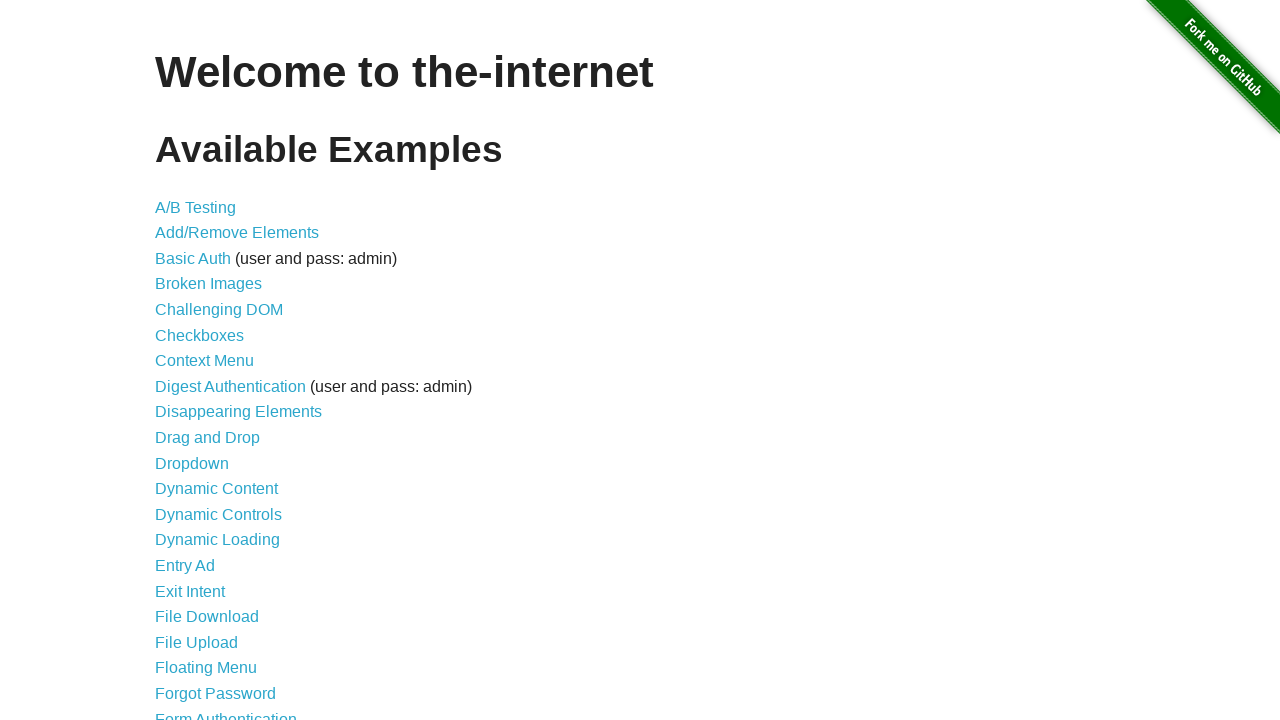

Injected jQuery Growl CSS stylesheet
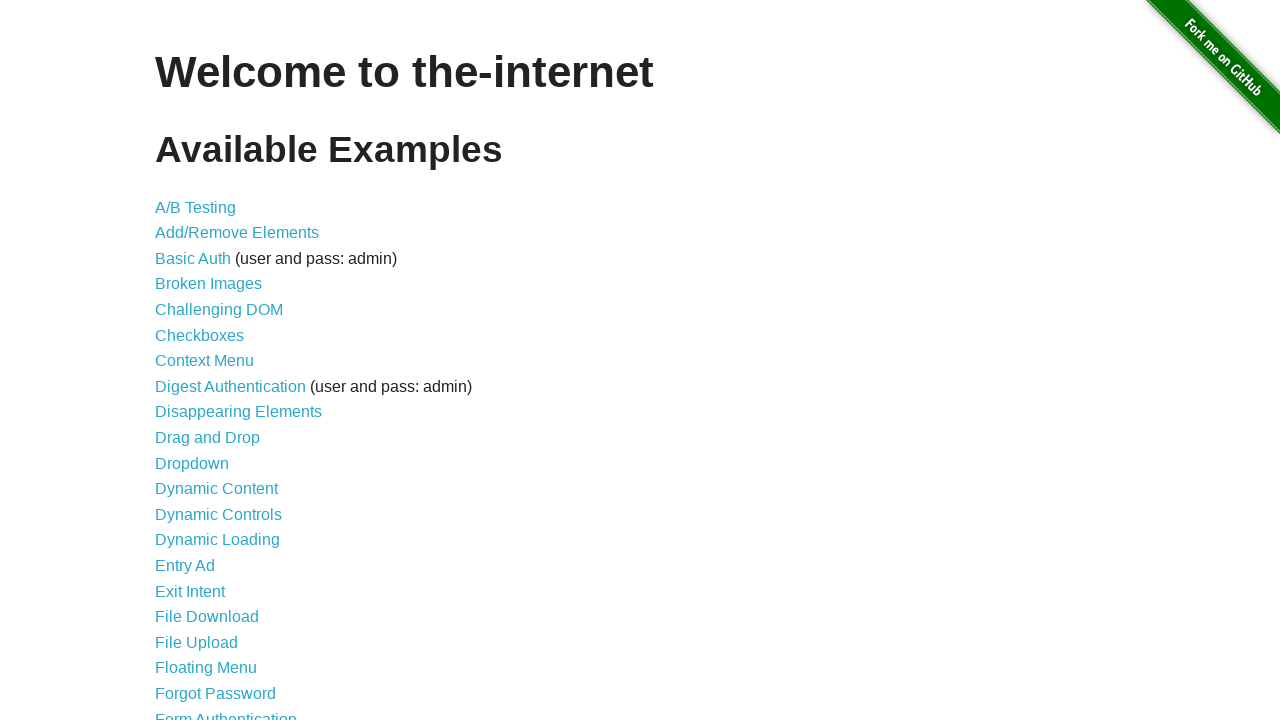

jQuery Growl library loaded successfully
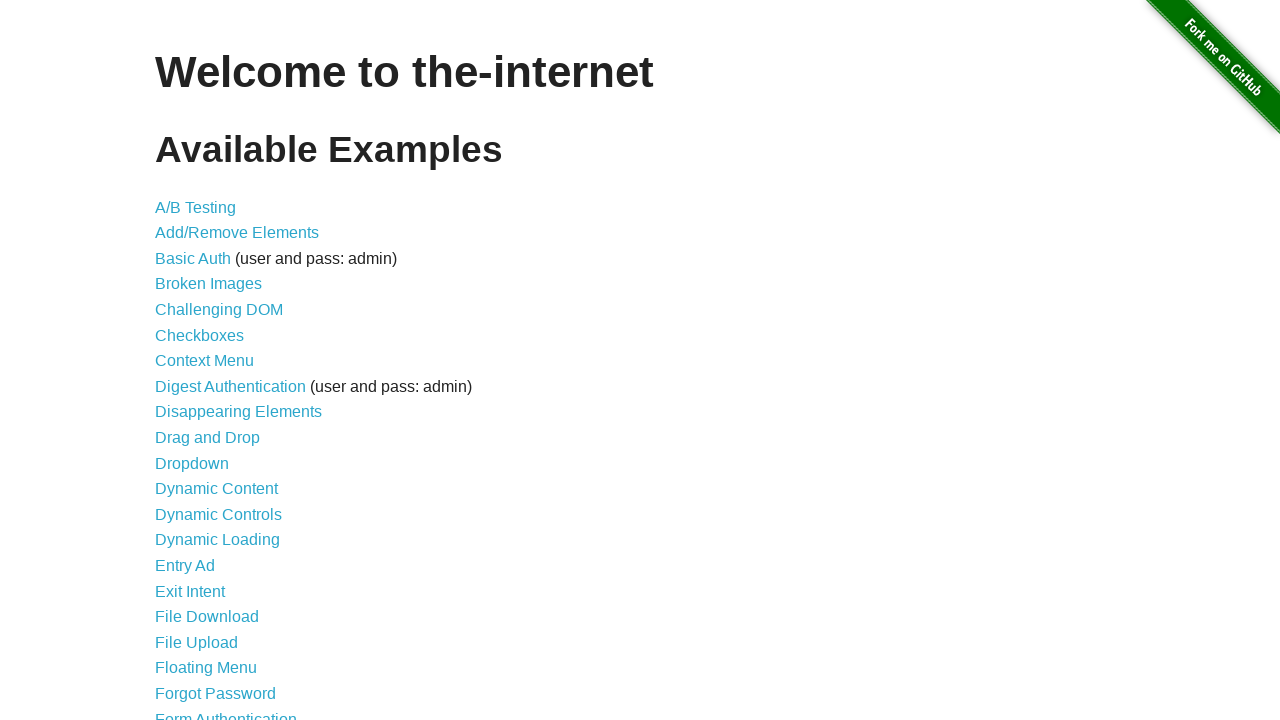

Displayed default growl notification with title 'GET' and message '/'
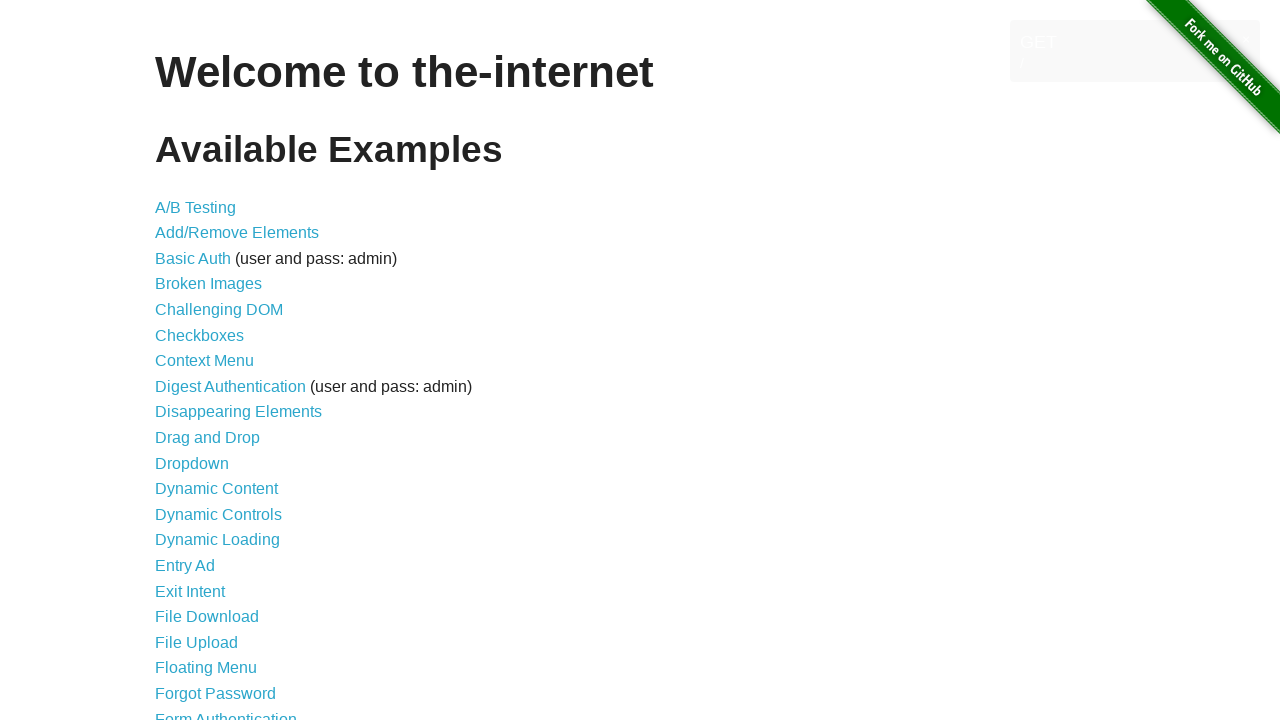

Displayed error growl notification
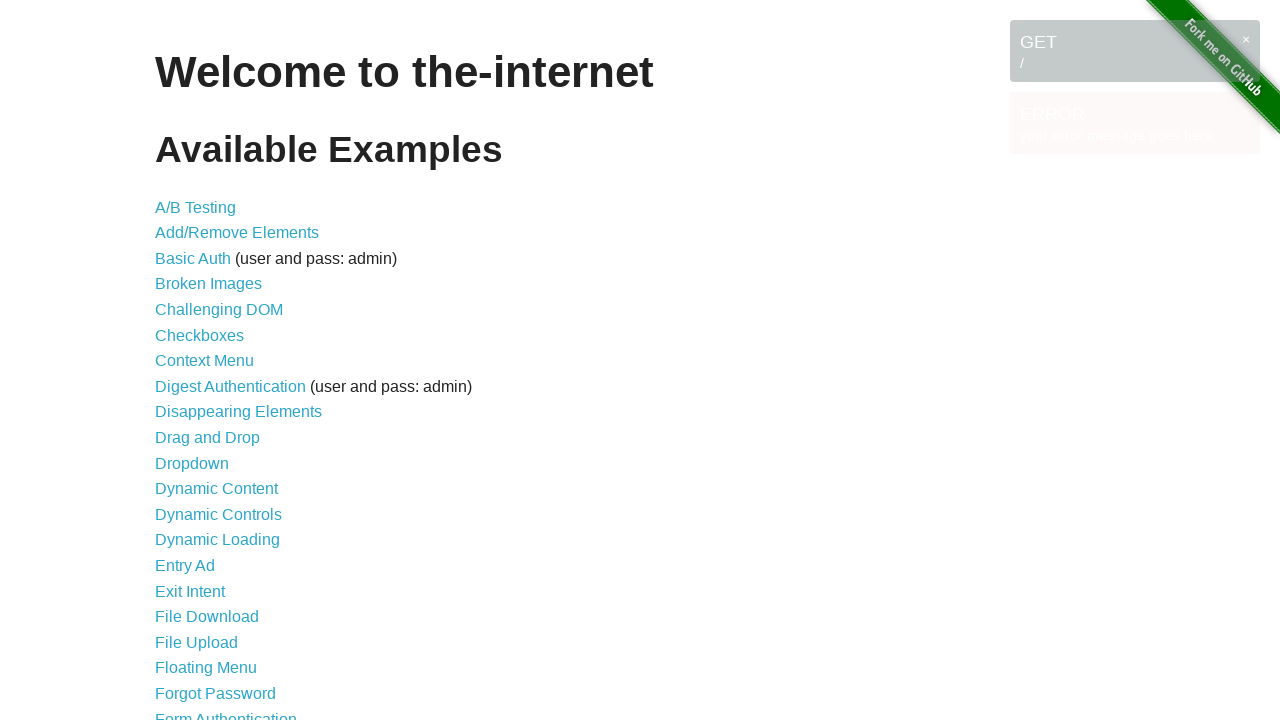

Displayed notice growl notification
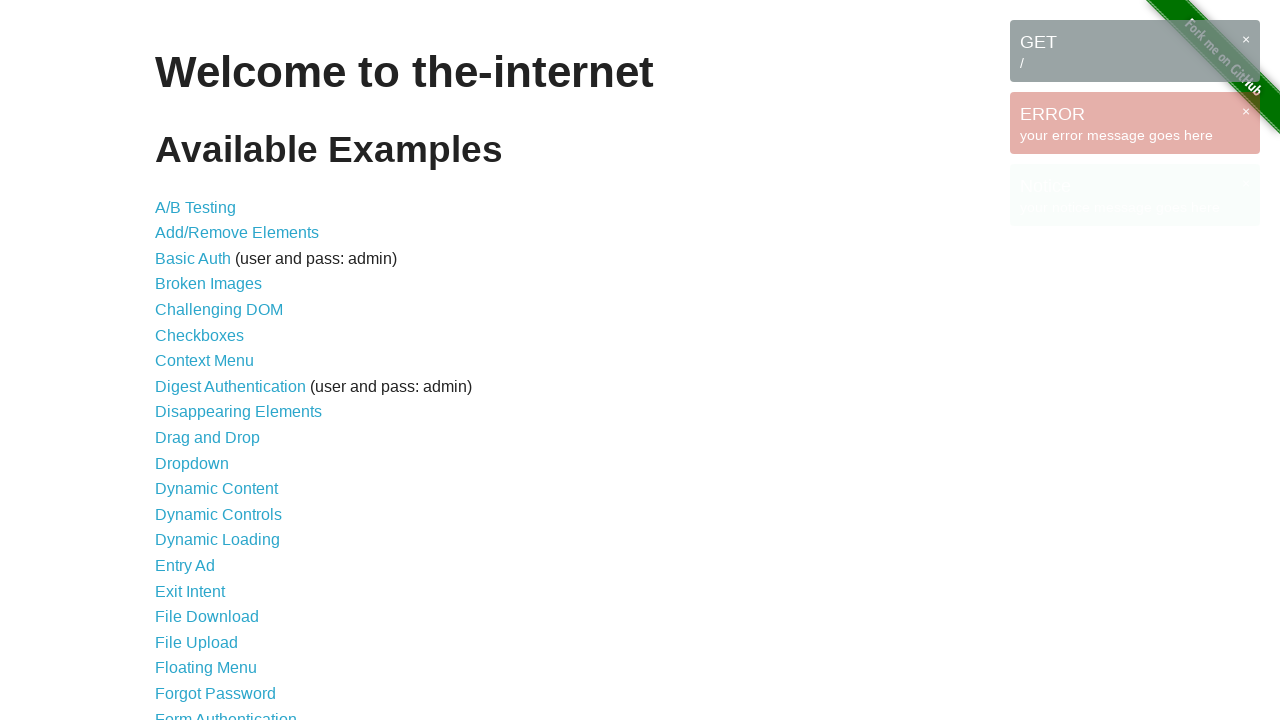

Displayed warning growl notification
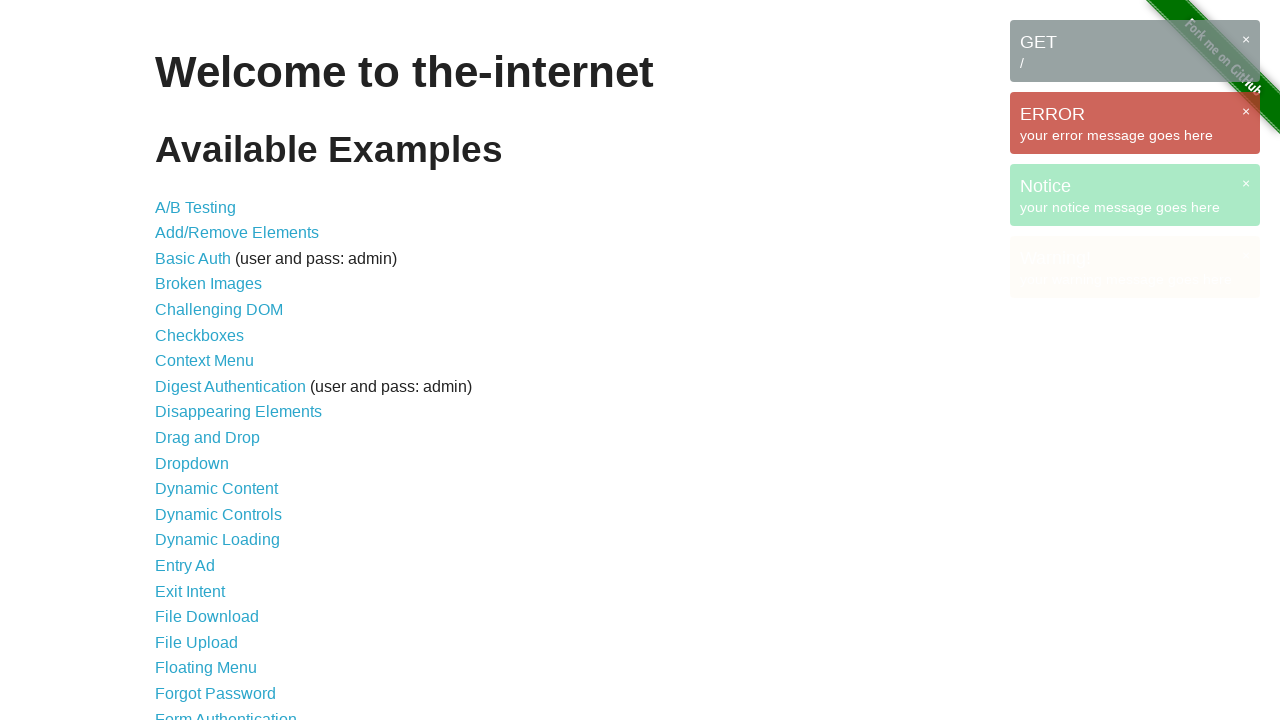

Waited 3 seconds to view all notification messages
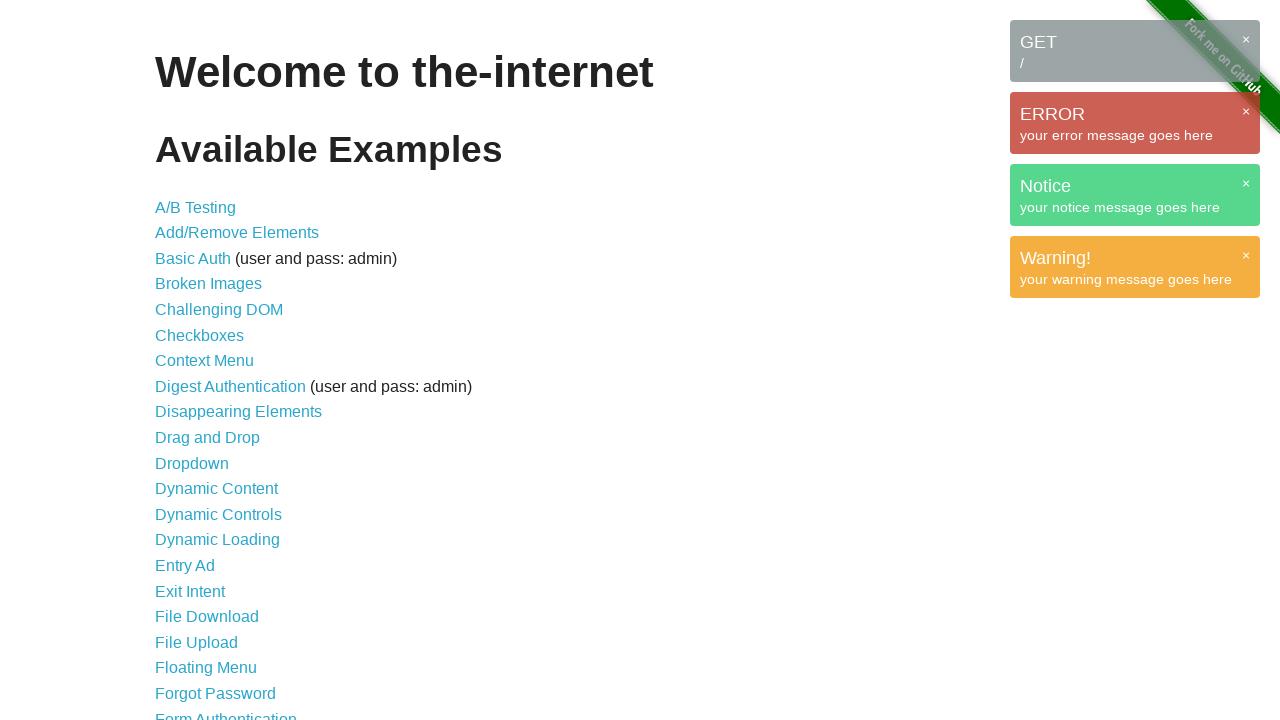

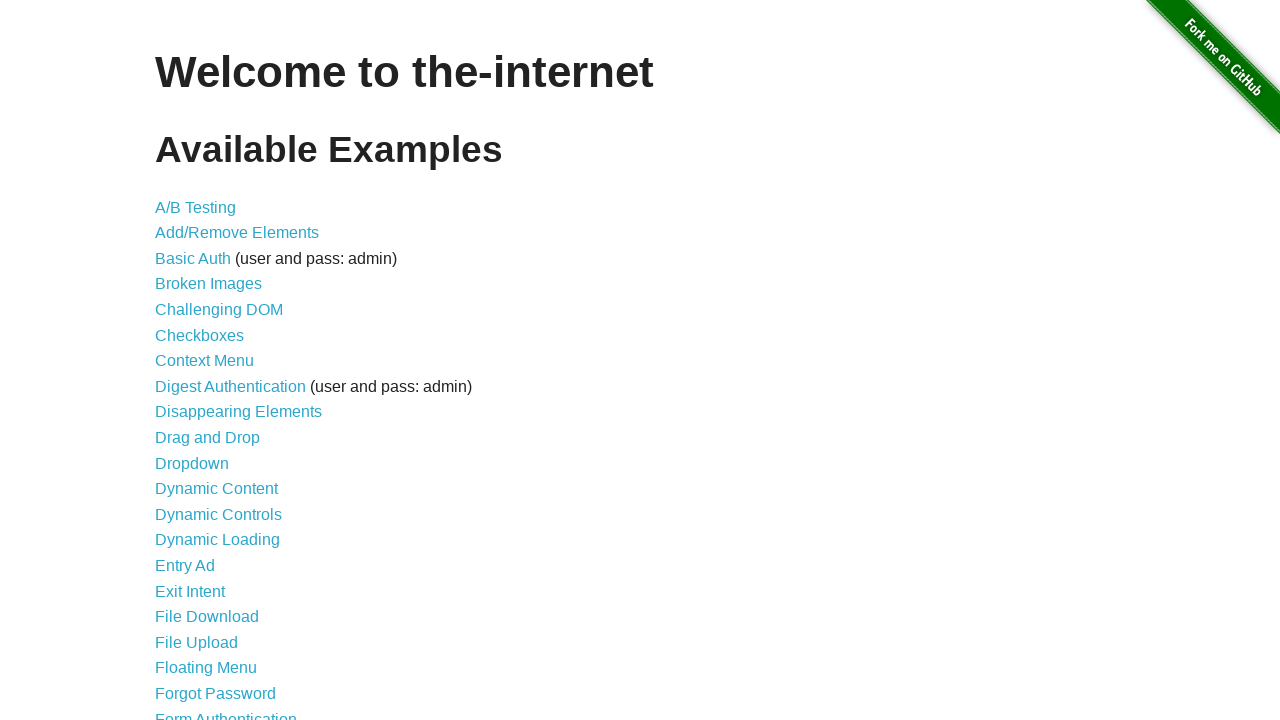